Navigates to an e-commerce site and verifies the page title is "Let's Shop"

Starting URL: https://rahulshettyacademy.com/client

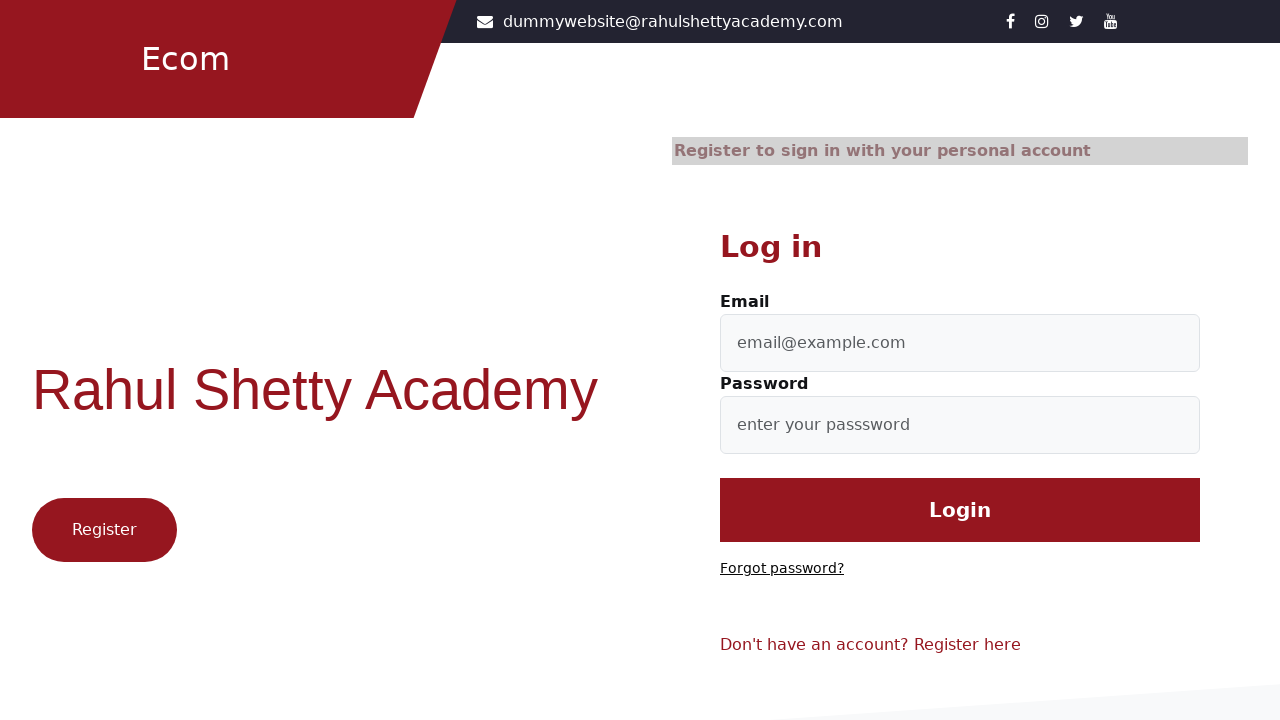

Waited for page to reach networkidle state
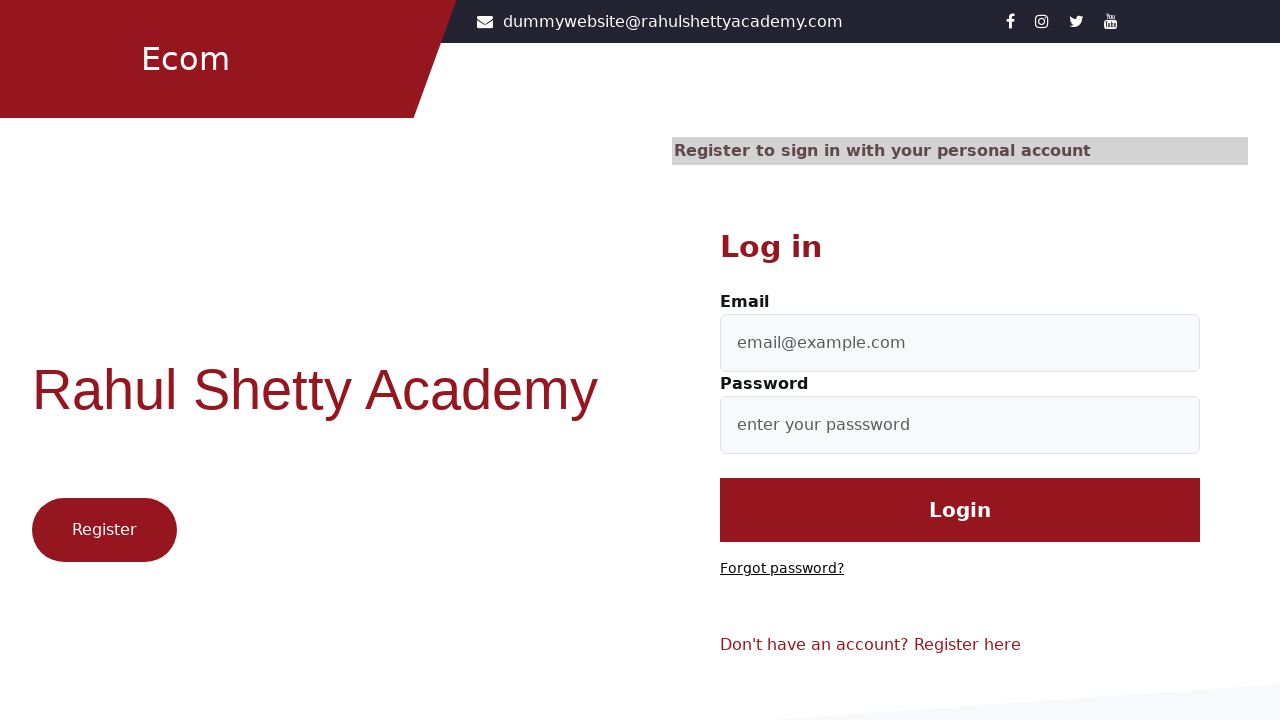

Retrieved page title
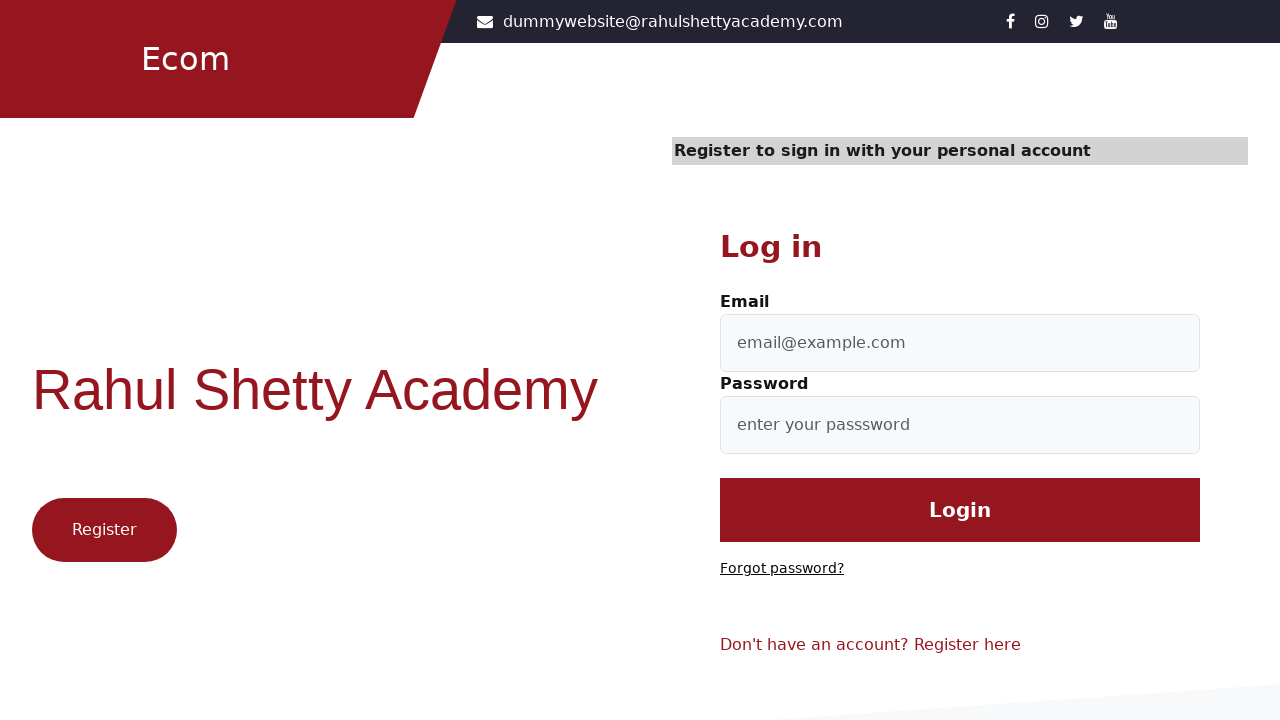

Verified page title is 'Let's Shop'
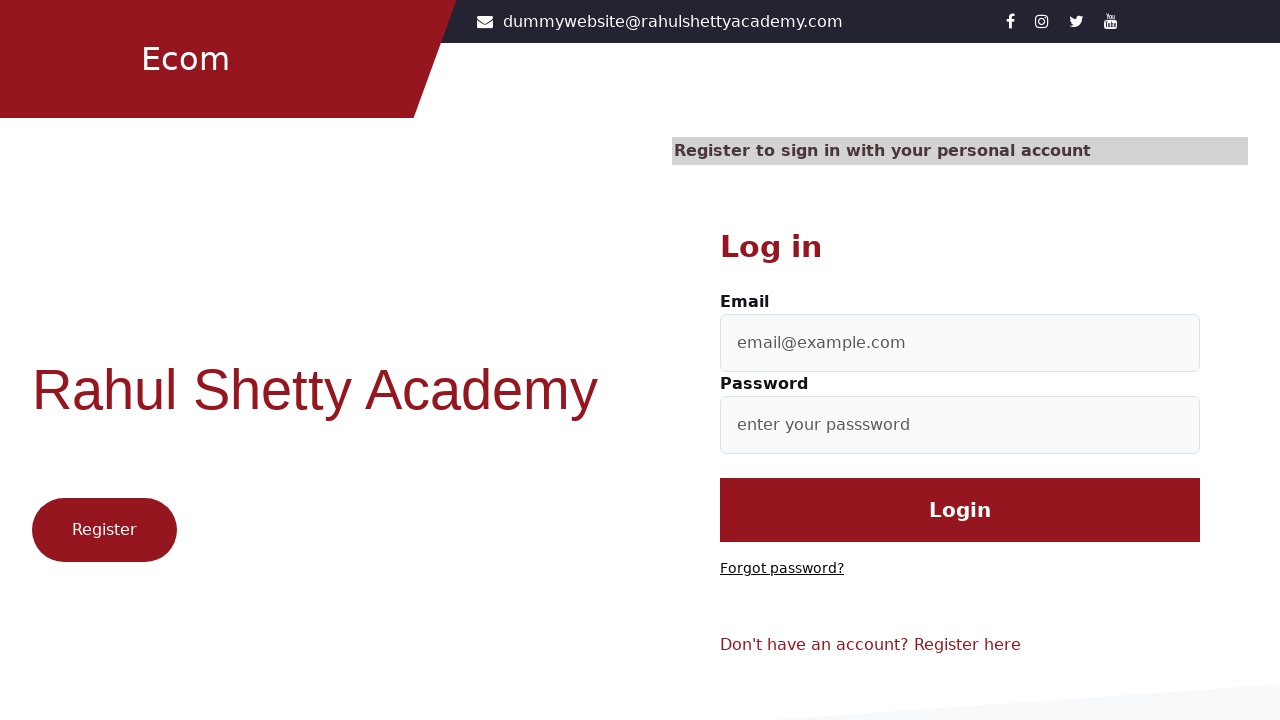

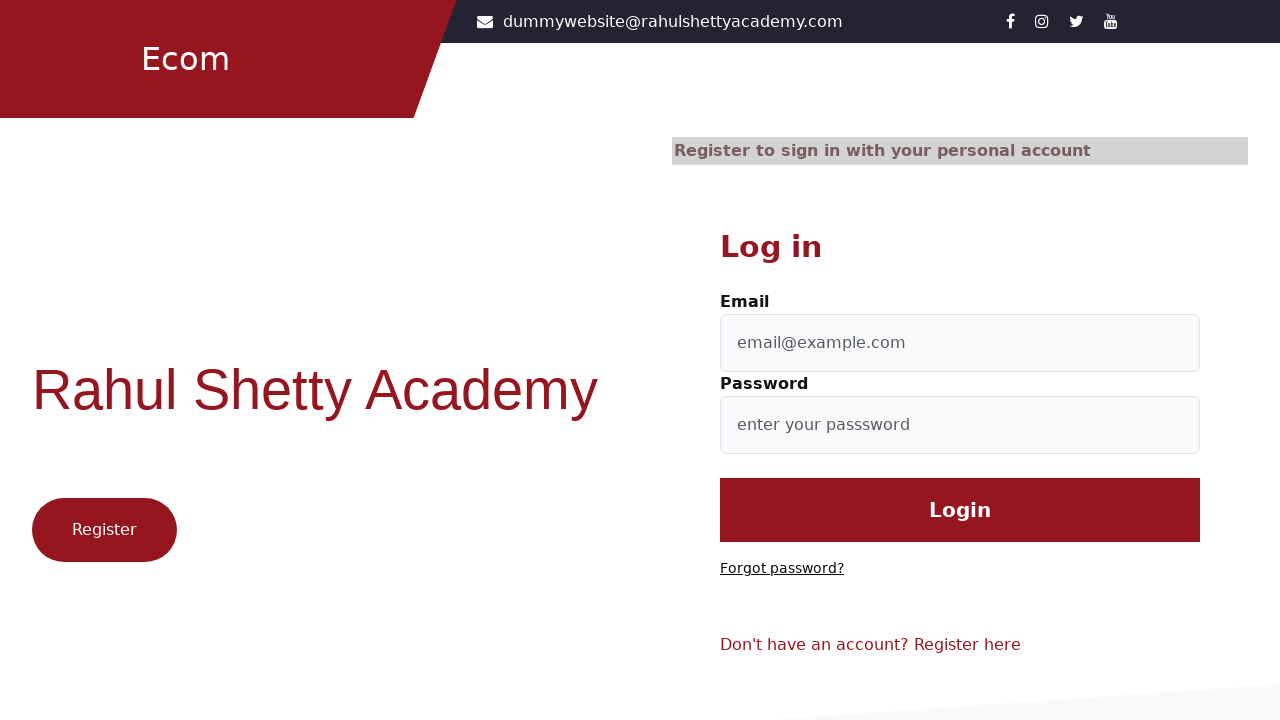